Tests frame switching functionality by clicking buttons within different frames and nested frames on a demo page

Starting URL: https://leafground.com/frame.xhtml

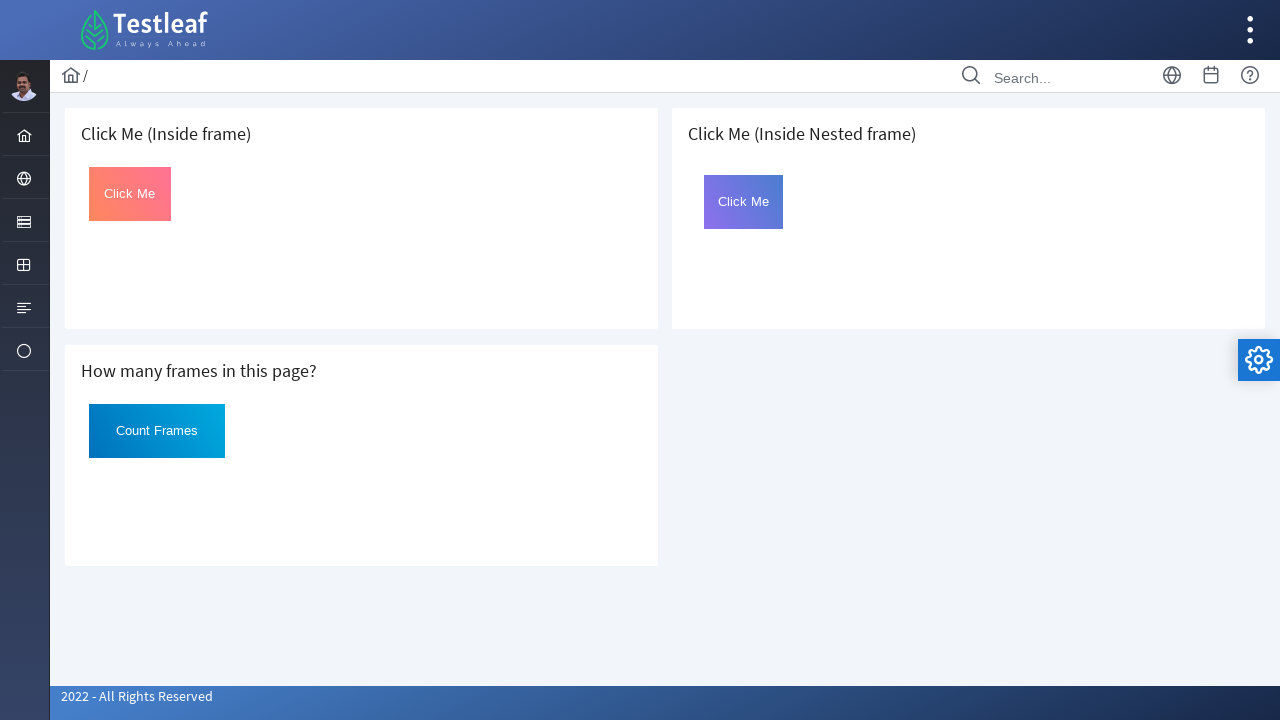

Located first iframe on the page
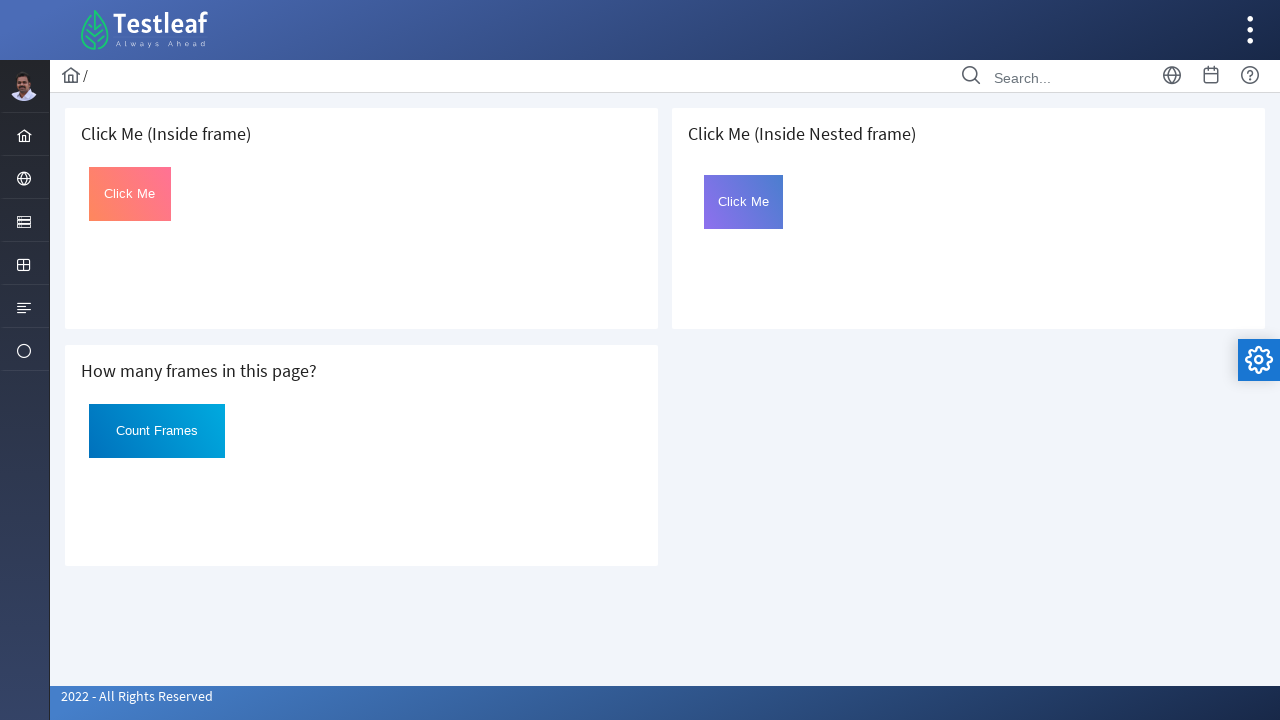

Clicked button in first frame at (130, 194) on iframe >> nth=0 >> internal:control=enter-frame >> #Click
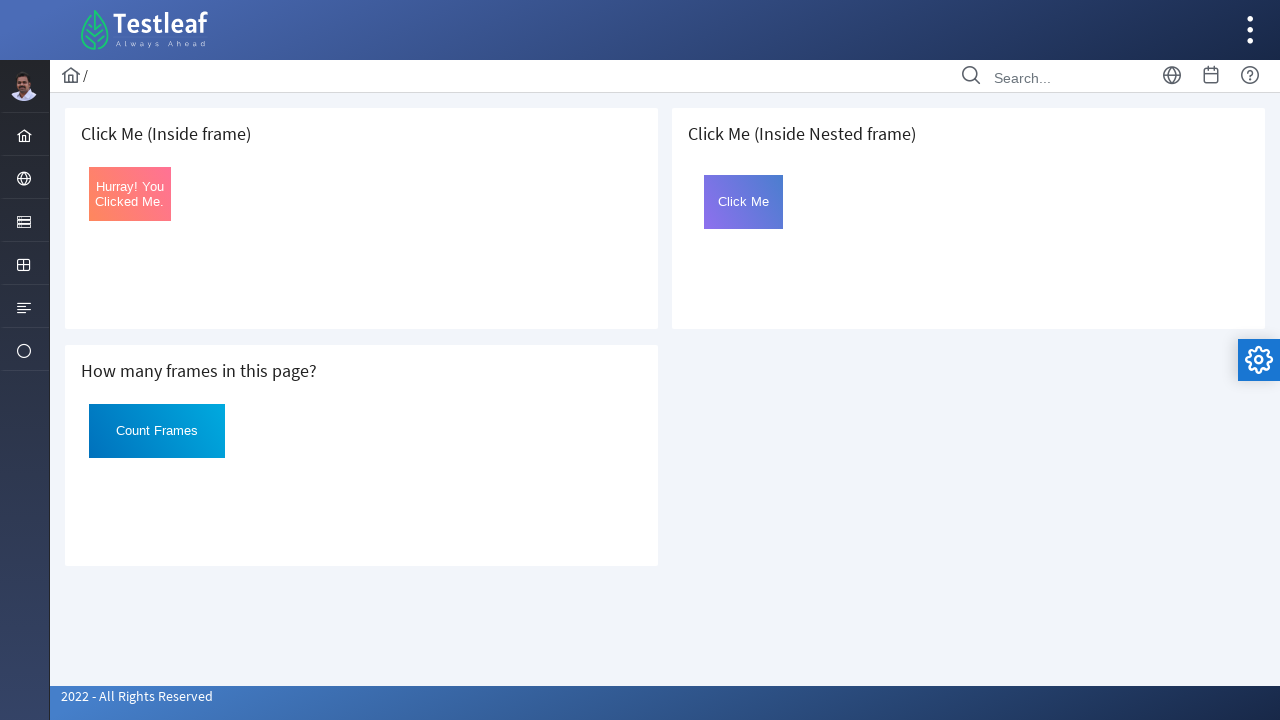

Located third iframe on the page
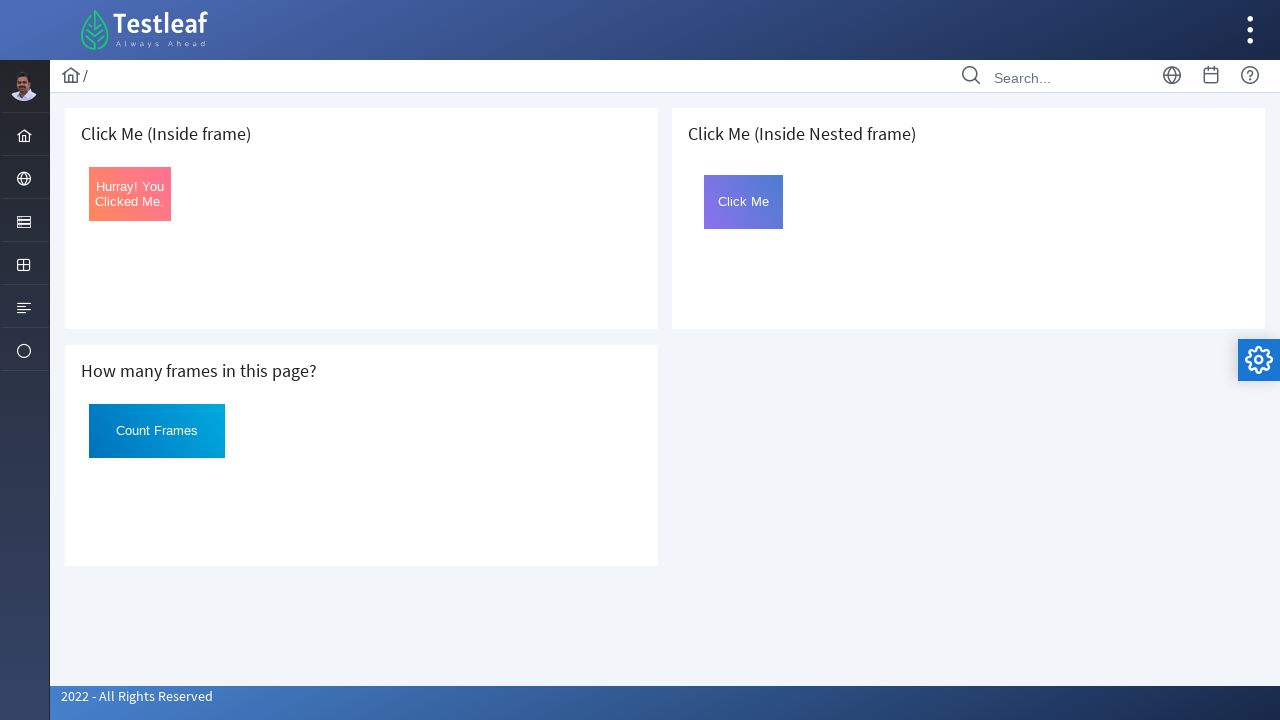

Located nested frame with id 'frame2' within third iframe
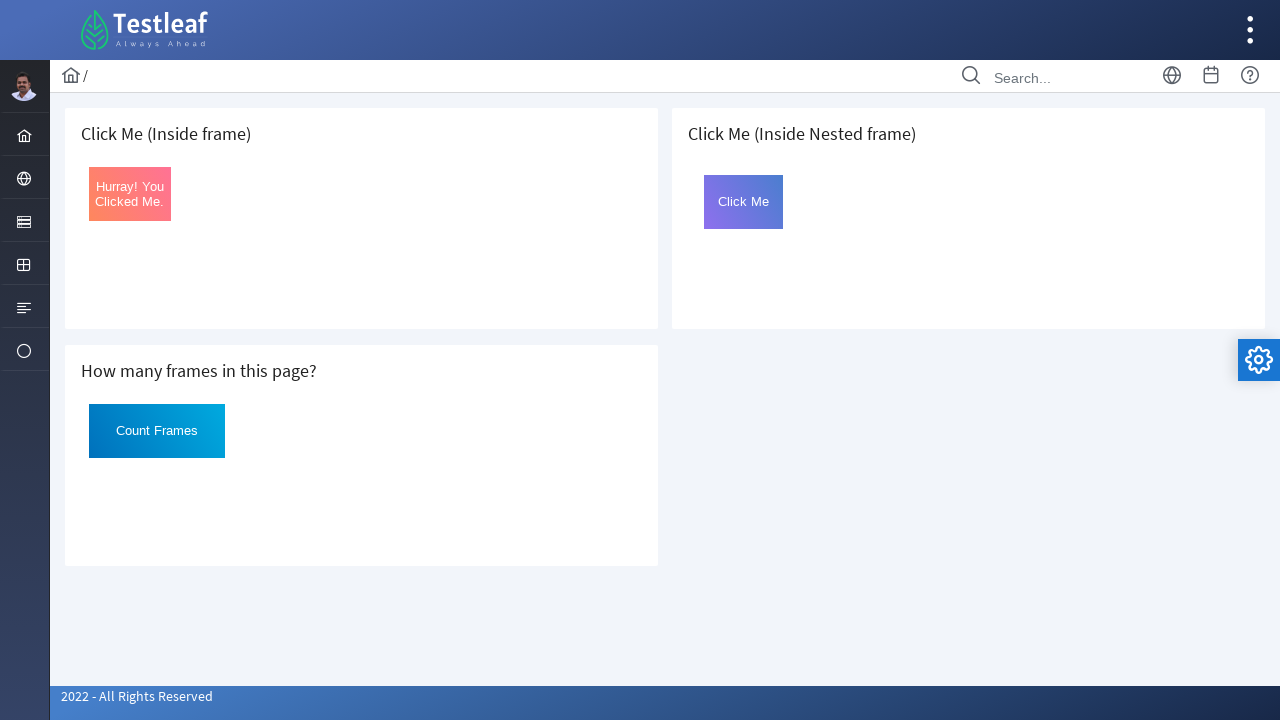

Clicked button in nested frame at (744, 202) on iframe >> nth=2 >> internal:control=enter-frame >> iframe[id='frame2'] >> intern
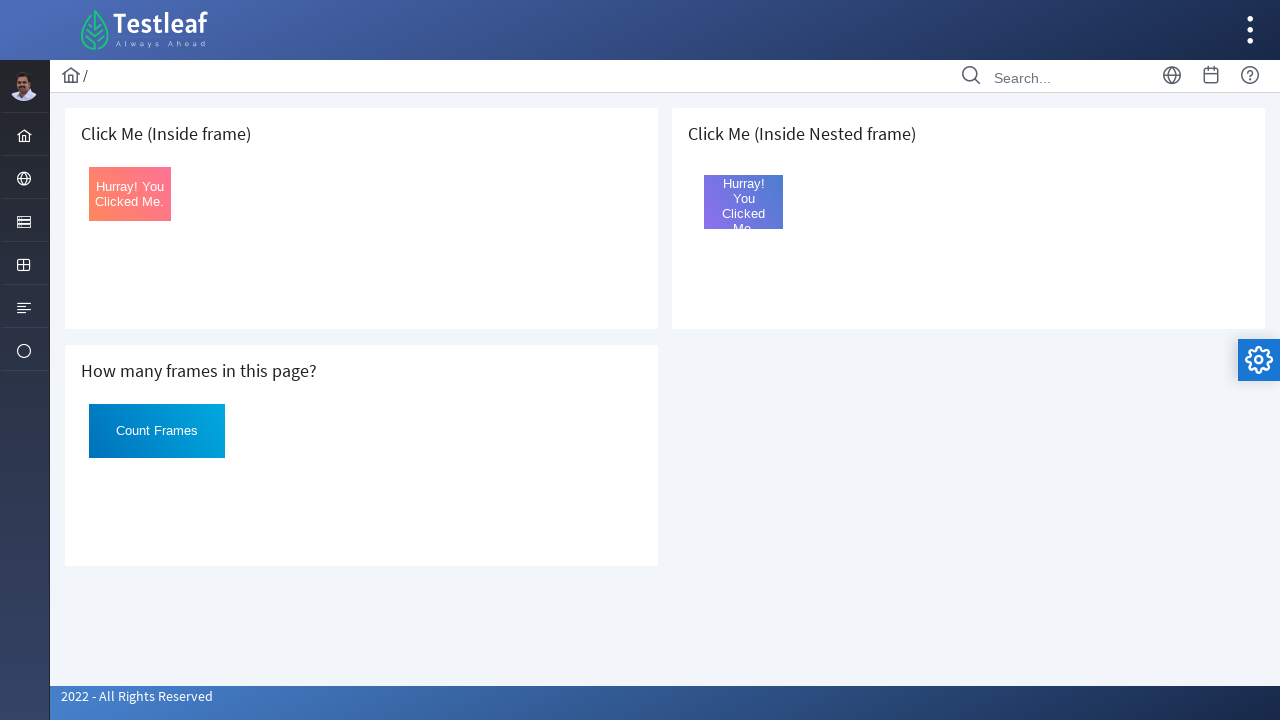

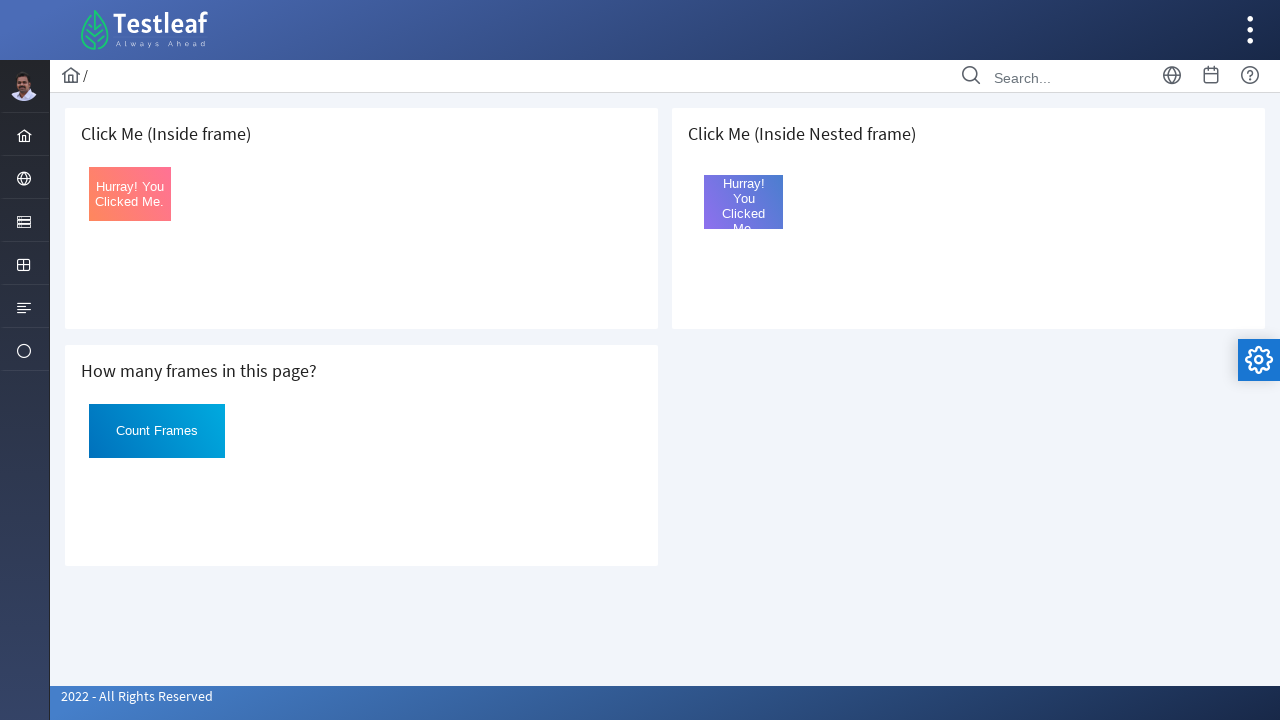